Fills out a practice registration form on demoqa.com including personal details (name, email, phone), selecting gender, date of birth, hobbies, subjects, state/city dropdowns, and submits the form.

Starting URL: https://demoqa.com/automation-practice-form

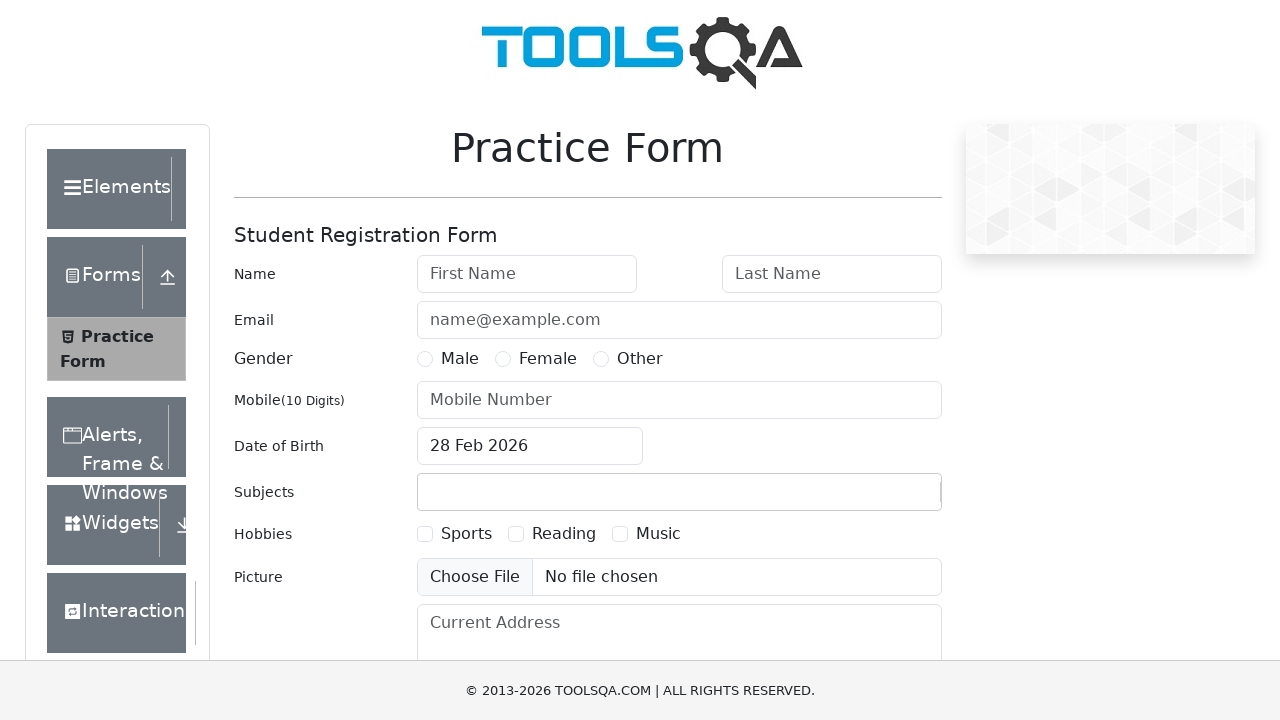

Filled first name field with 'Rajesh' on #firstName
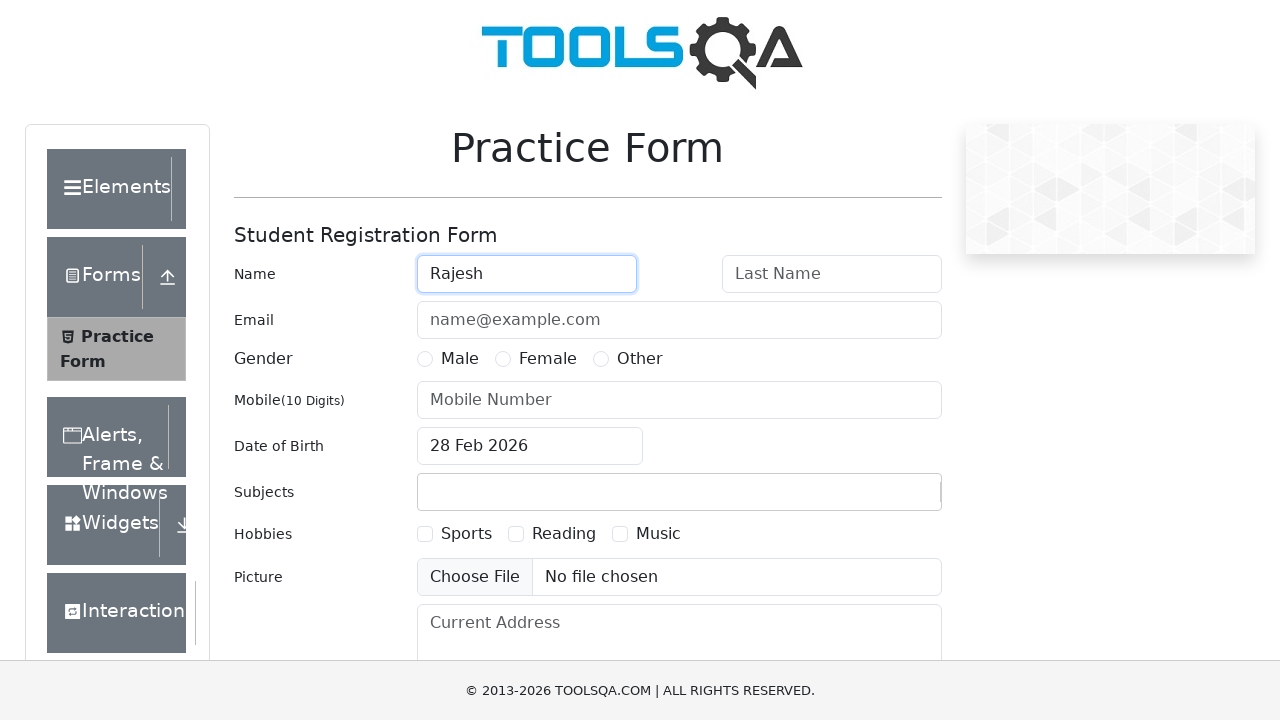

Filled last name field with 'Singh' on #lastName
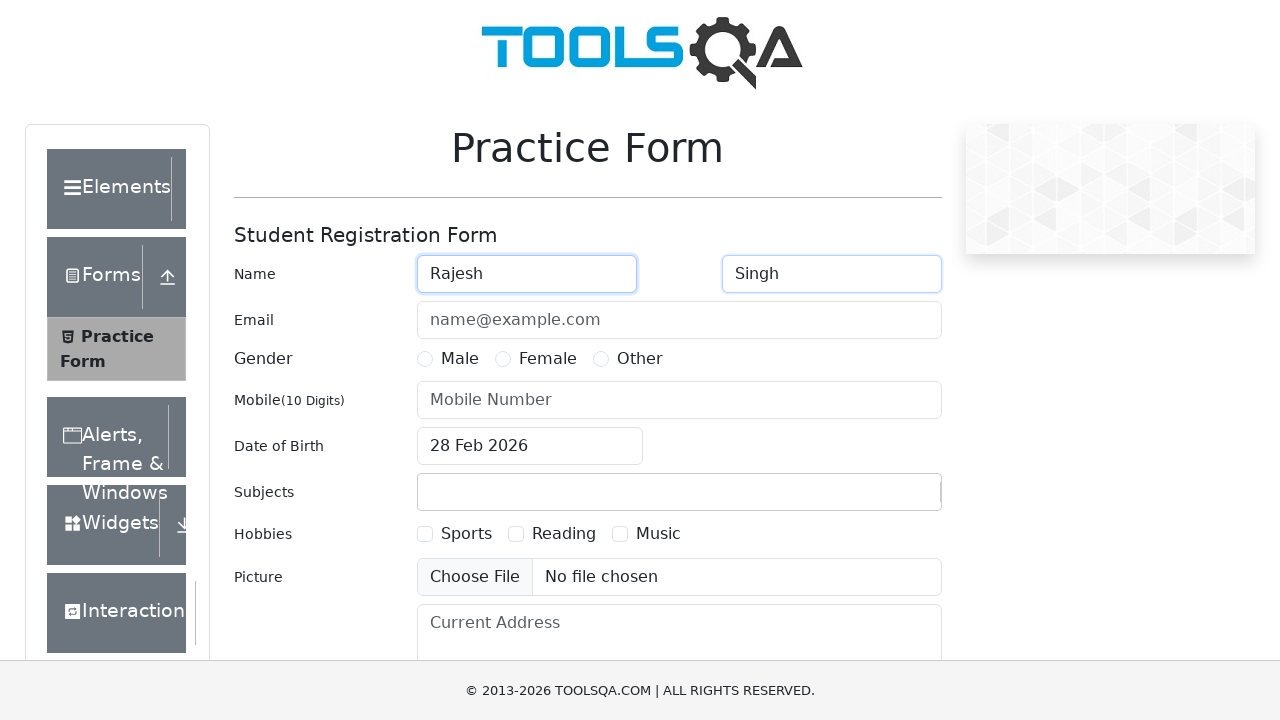

Filled email field with 'Nitin@gmail.com' on #userEmail
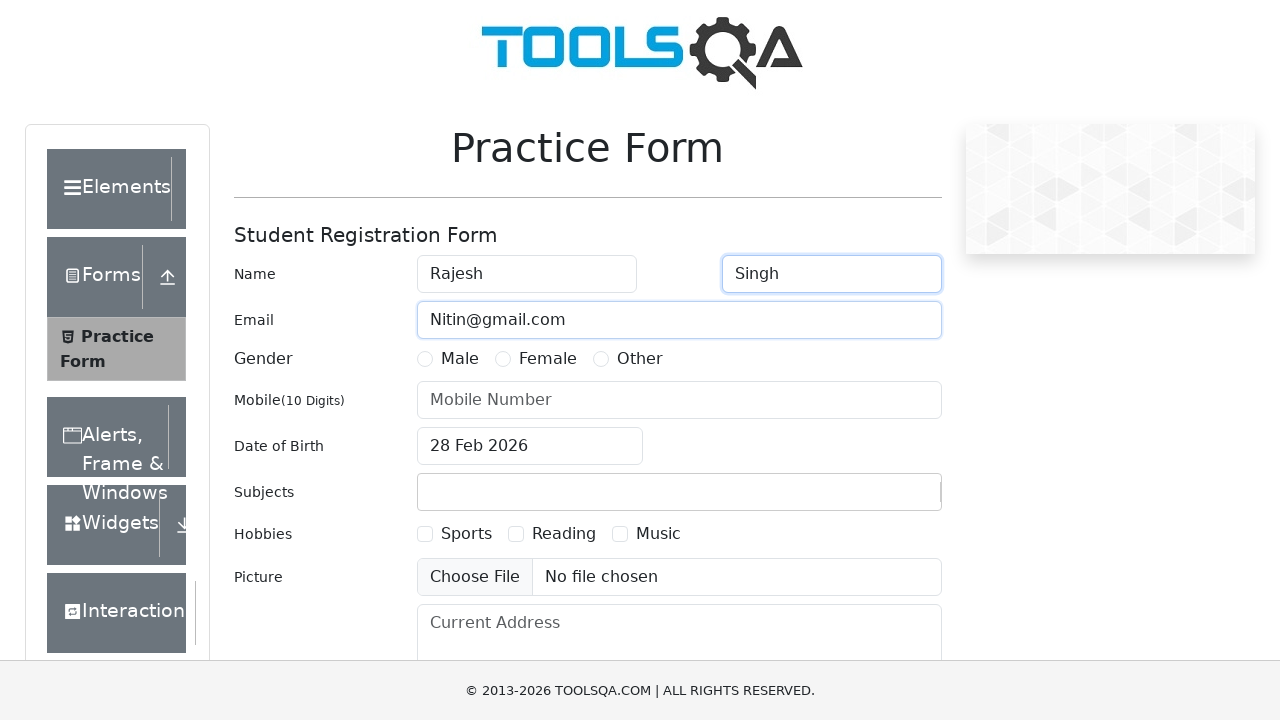

Filled phone number field with '8557037939' on #userNumber
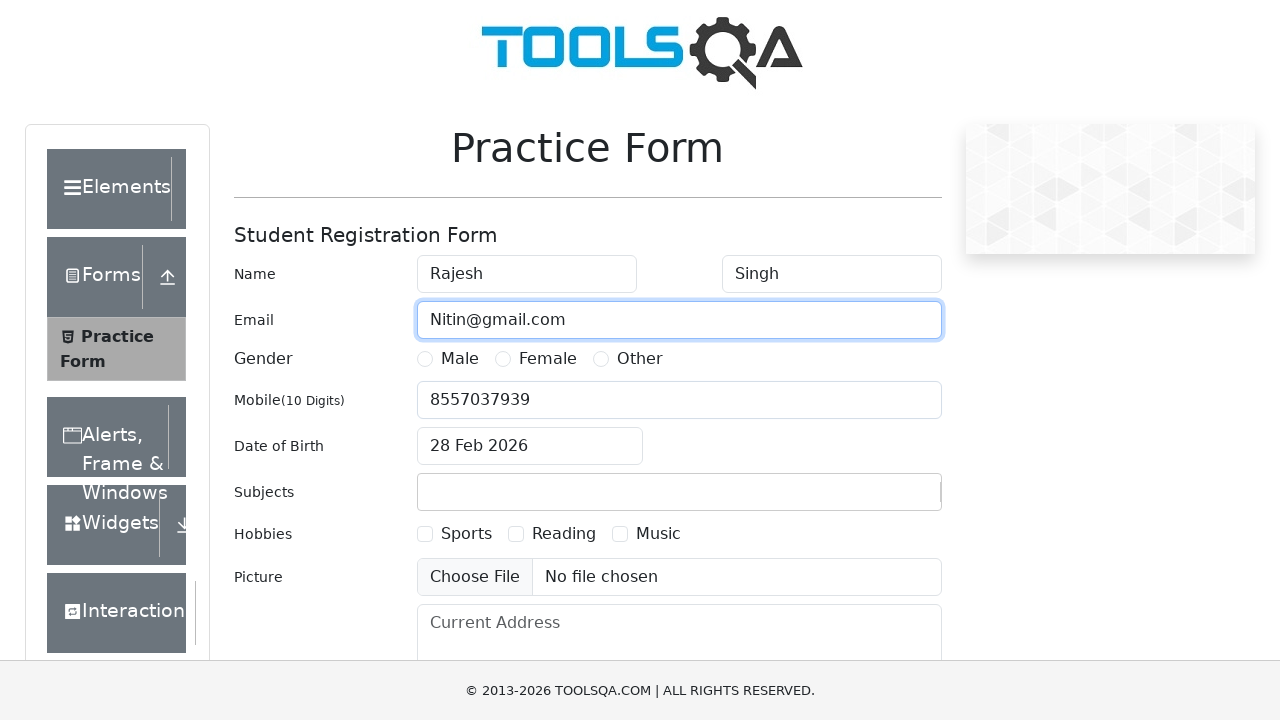

Filled current address field with 'SBP Sec 116 Mohali' on #currentAddress
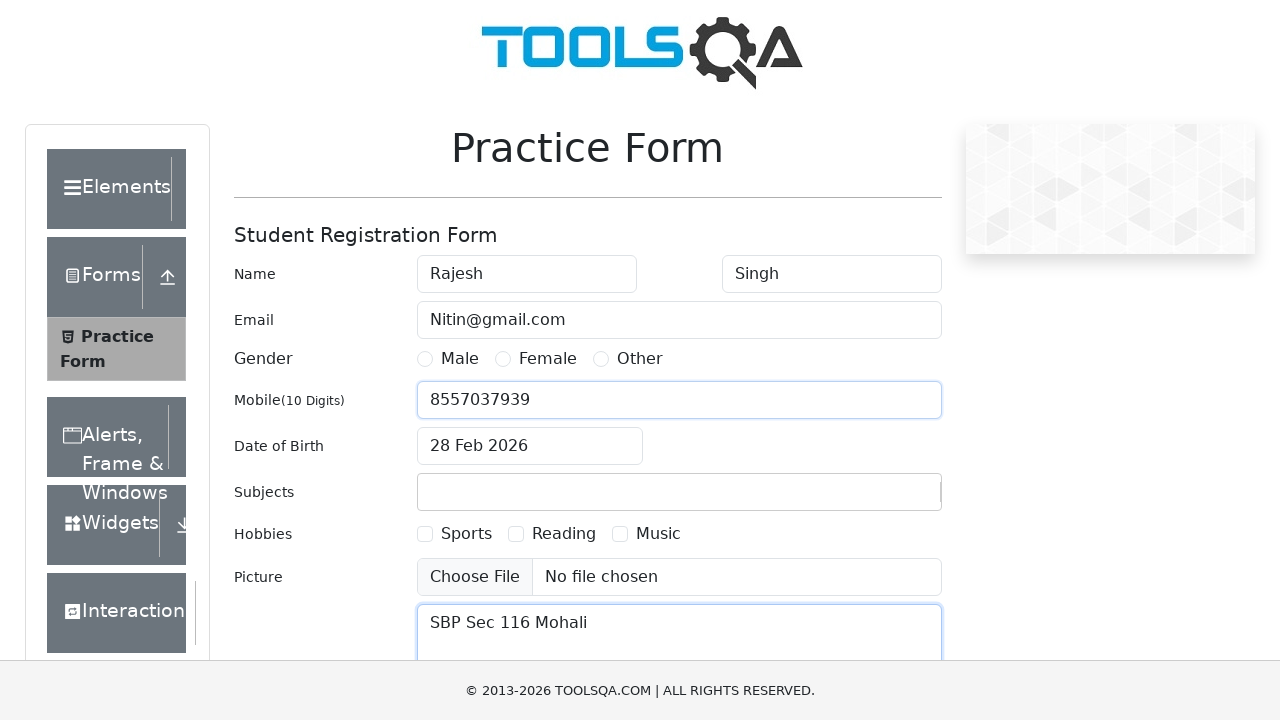

Selected Male gender option at (460, 359) on label[for='gender-radio-1']
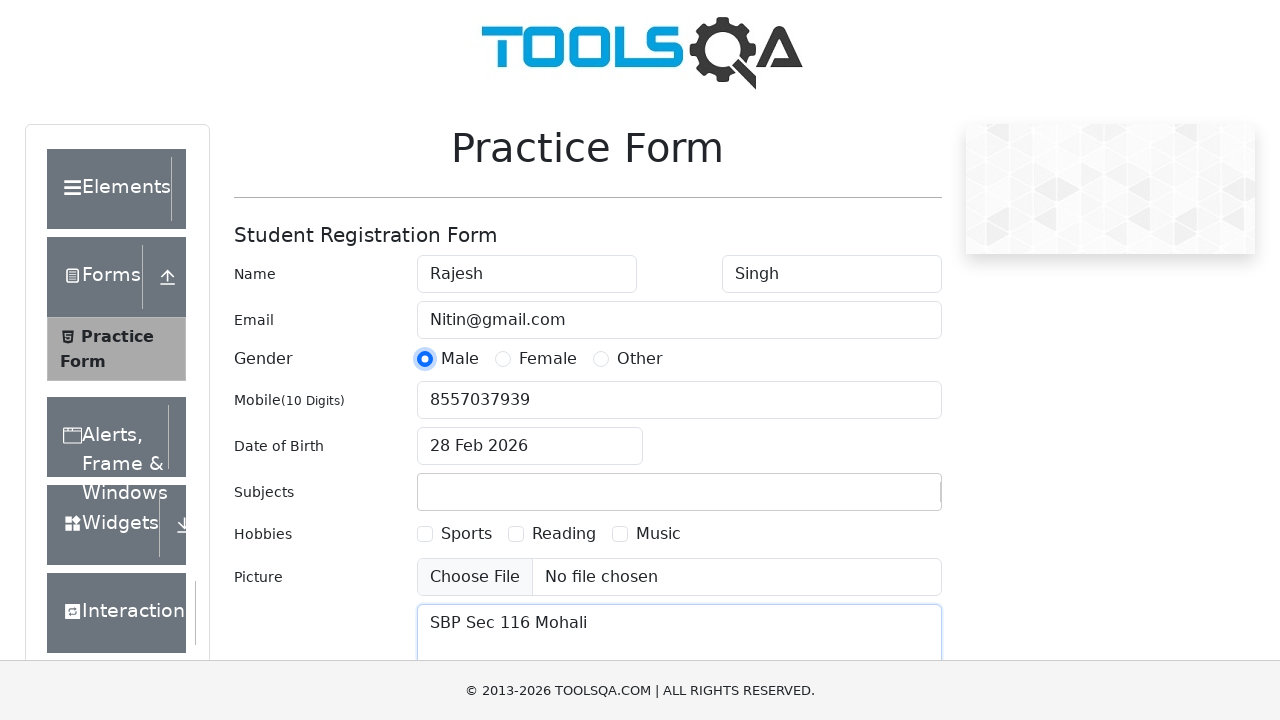

Filled subjects input field with 'Maths' on #subjectsInput
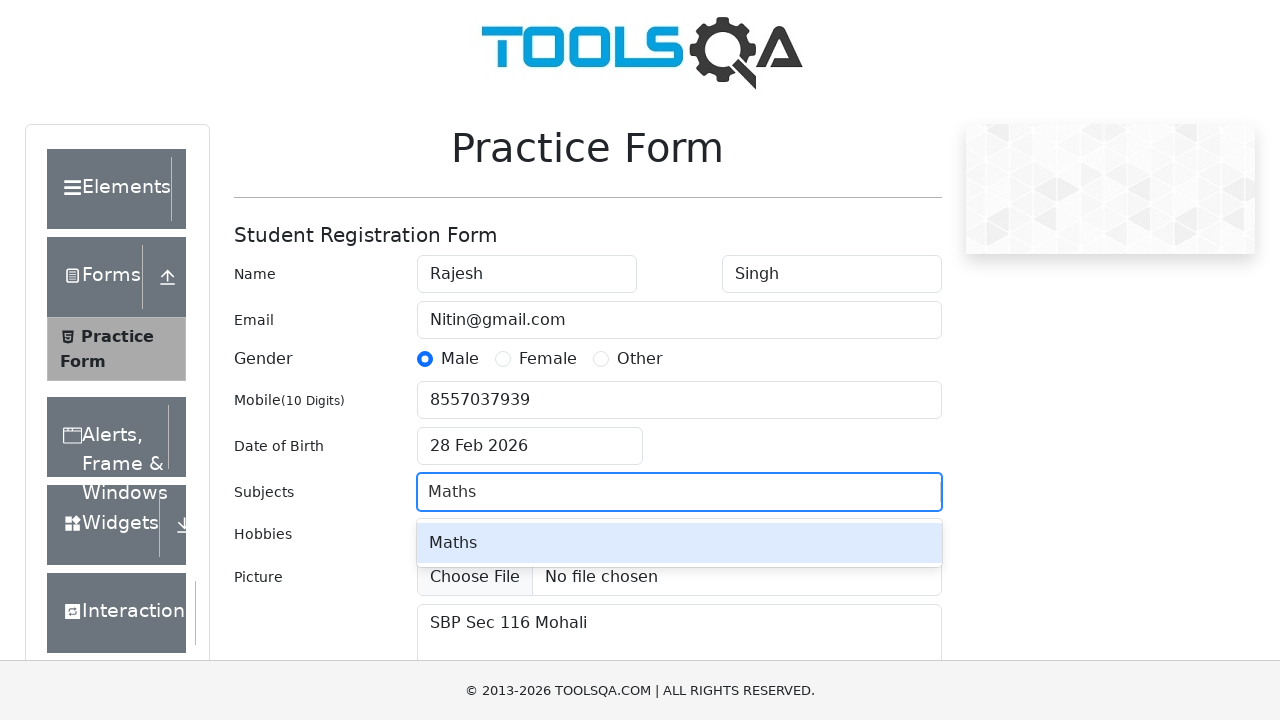

Waited for subject auto-complete option to appear
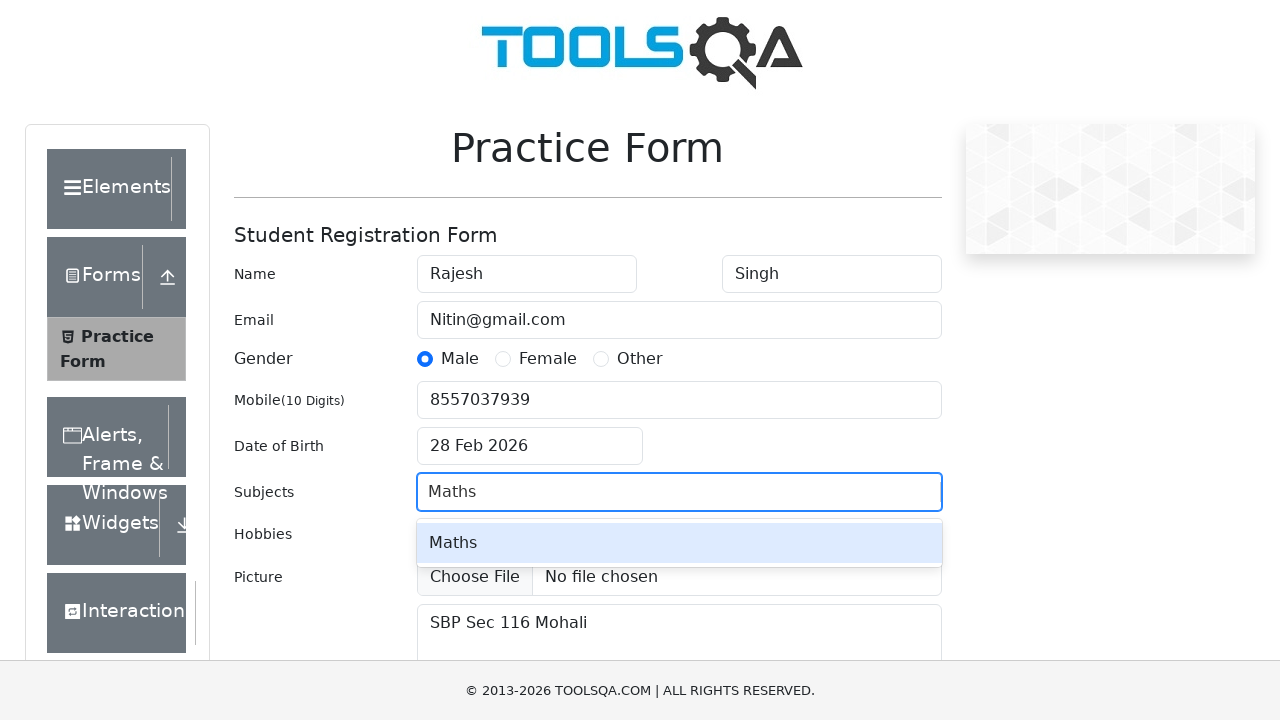

Clicked on Maths subject suggestion at (679, 543) on .subjects-auto-complete__option
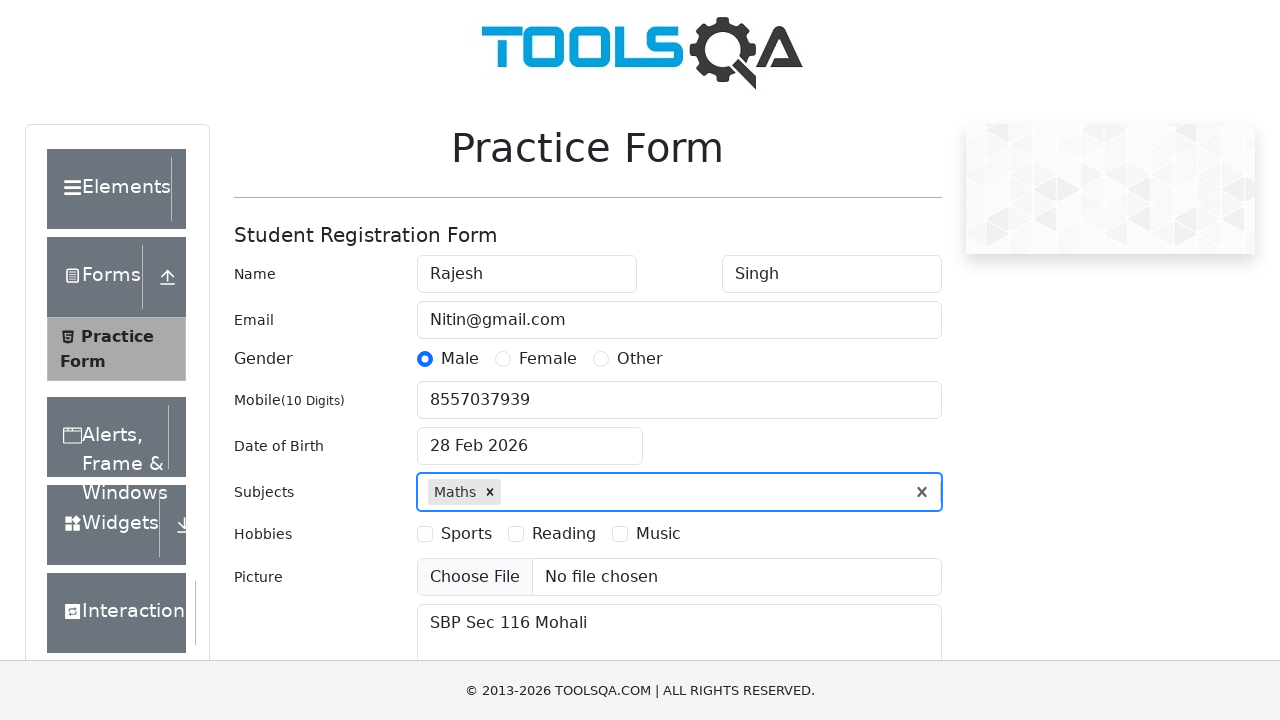

Clicked date of birth input field to open date picker at (530, 446) on #dateOfBirthInput
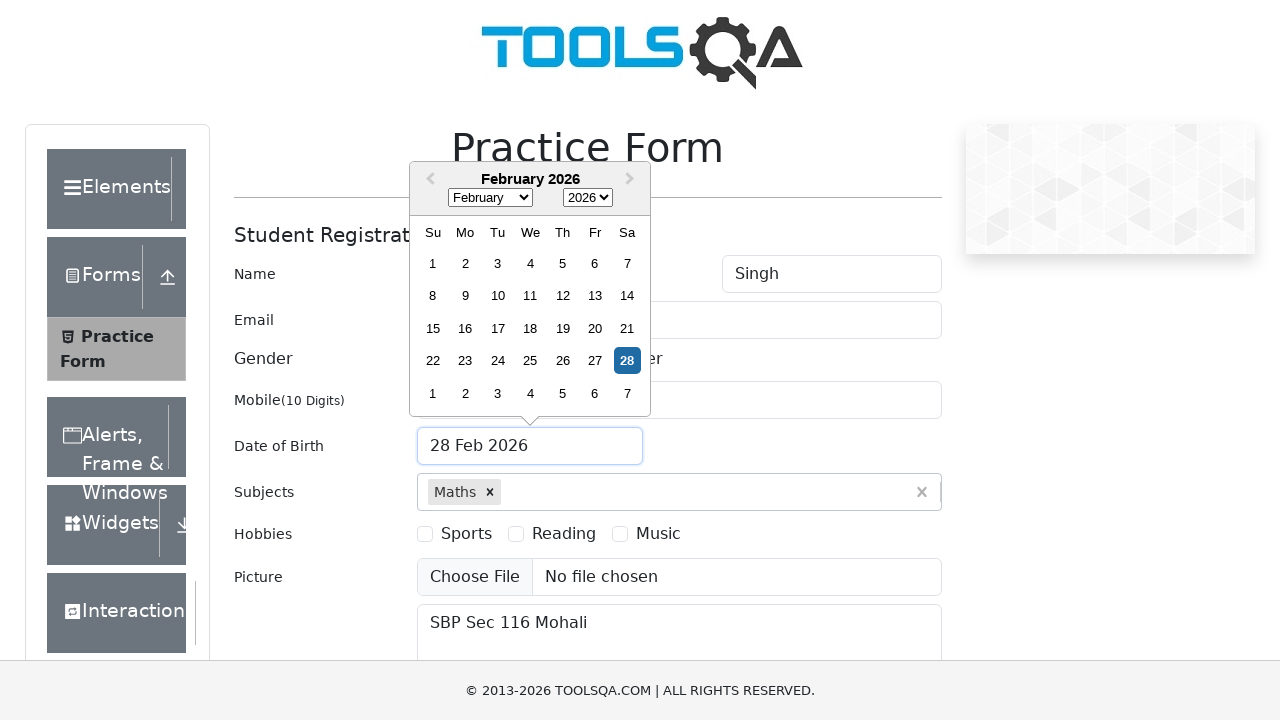

Selected first month in date picker on .react-datepicker__month-select
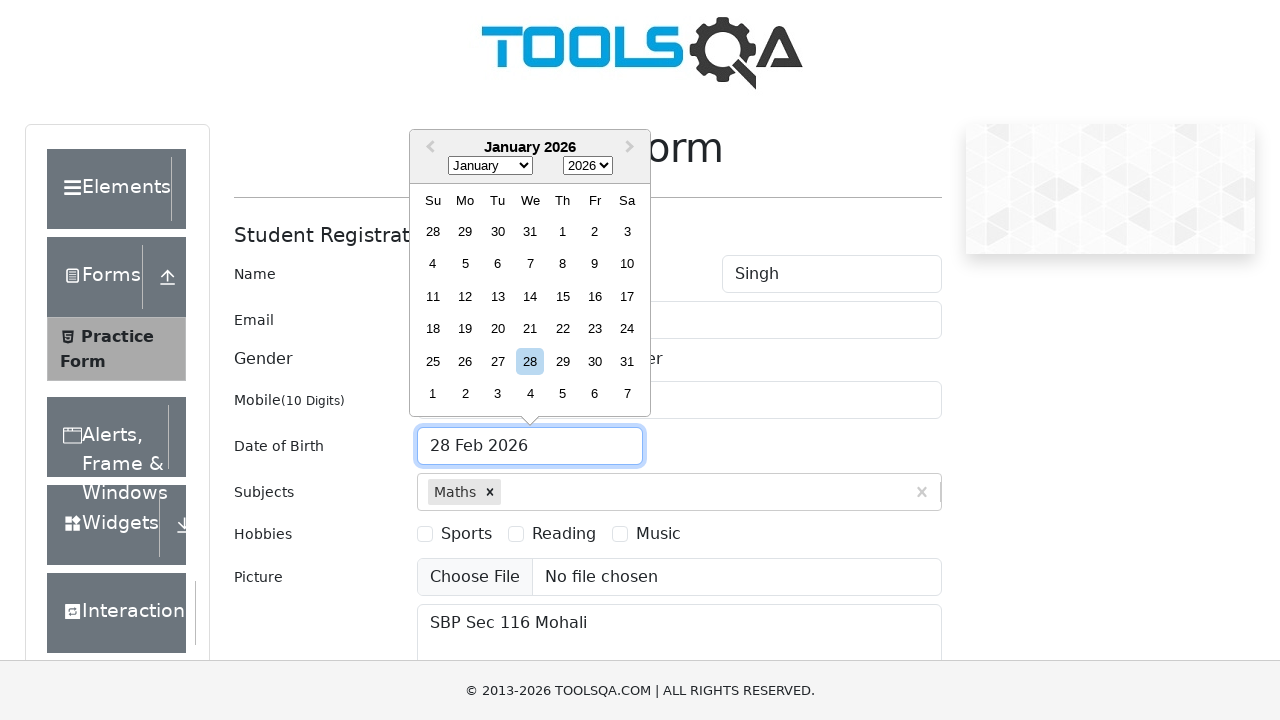

Selected year 2023 in date picker on .react-datepicker__year-select
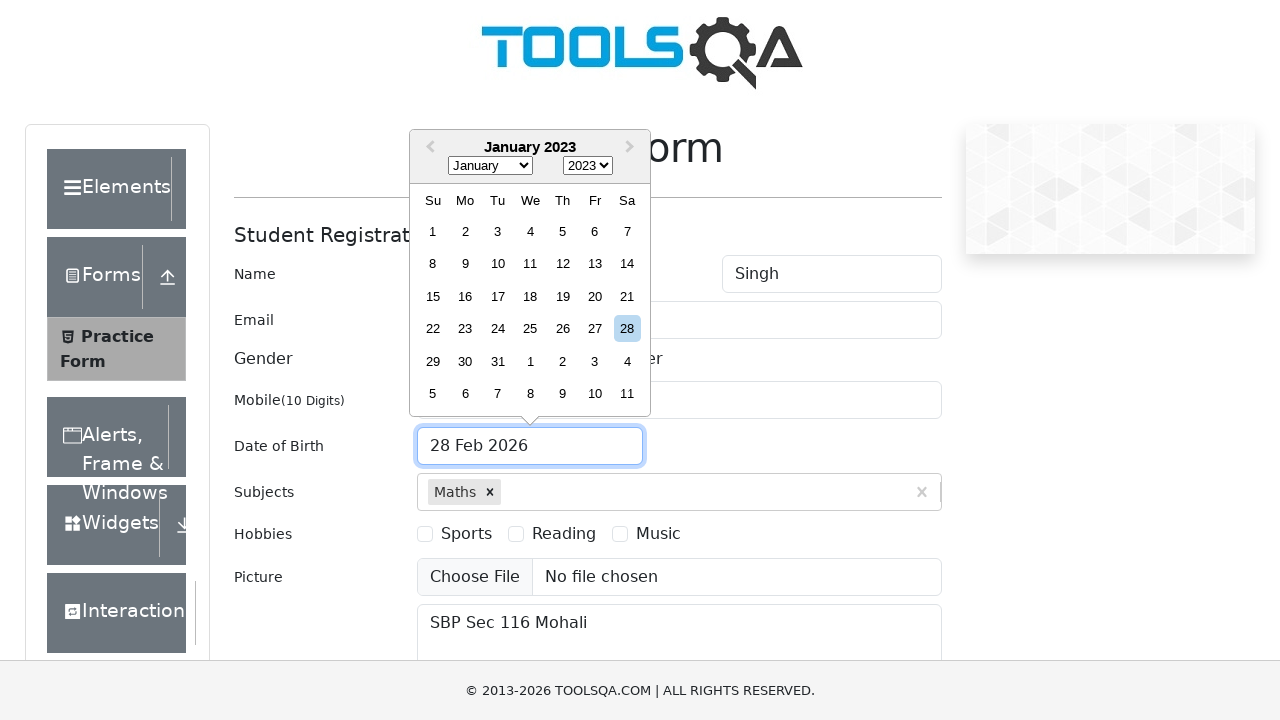

Selected day 1 in date picker at (433, 231) on .react-datepicker__day--001
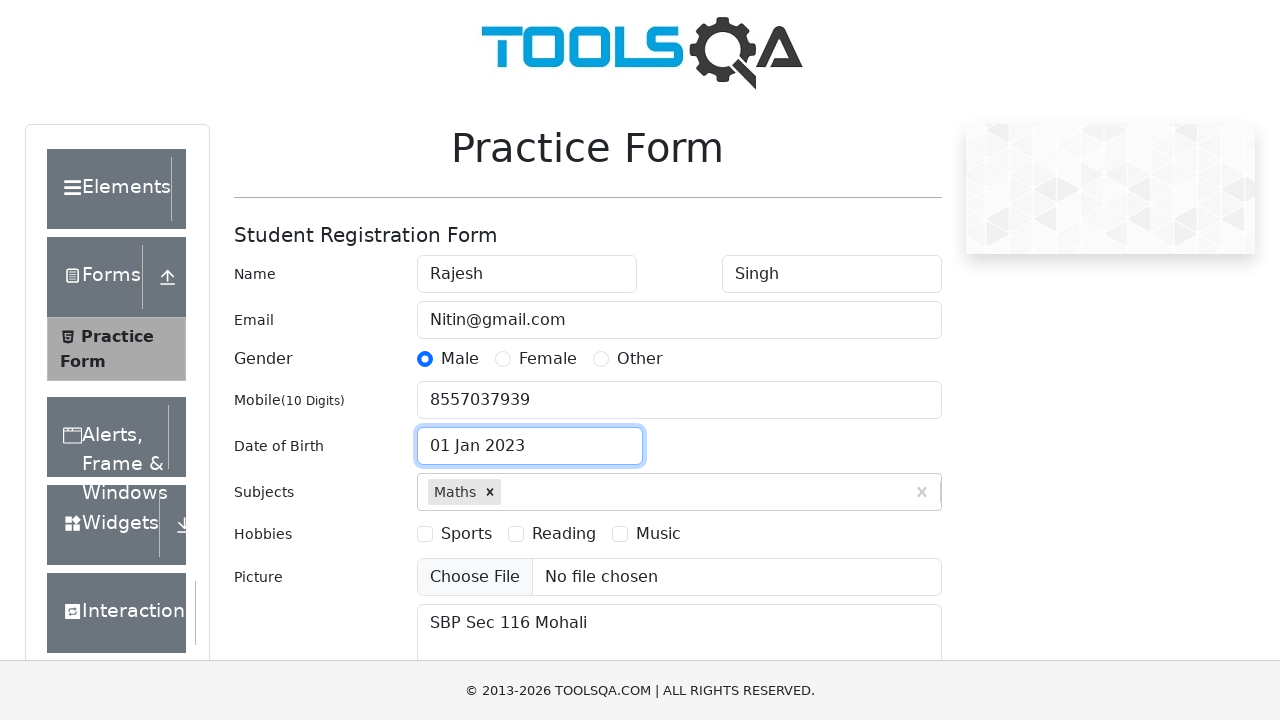

Selected Sports hobby checkbox at (466, 534) on label[for='hobbies-checkbox-1']
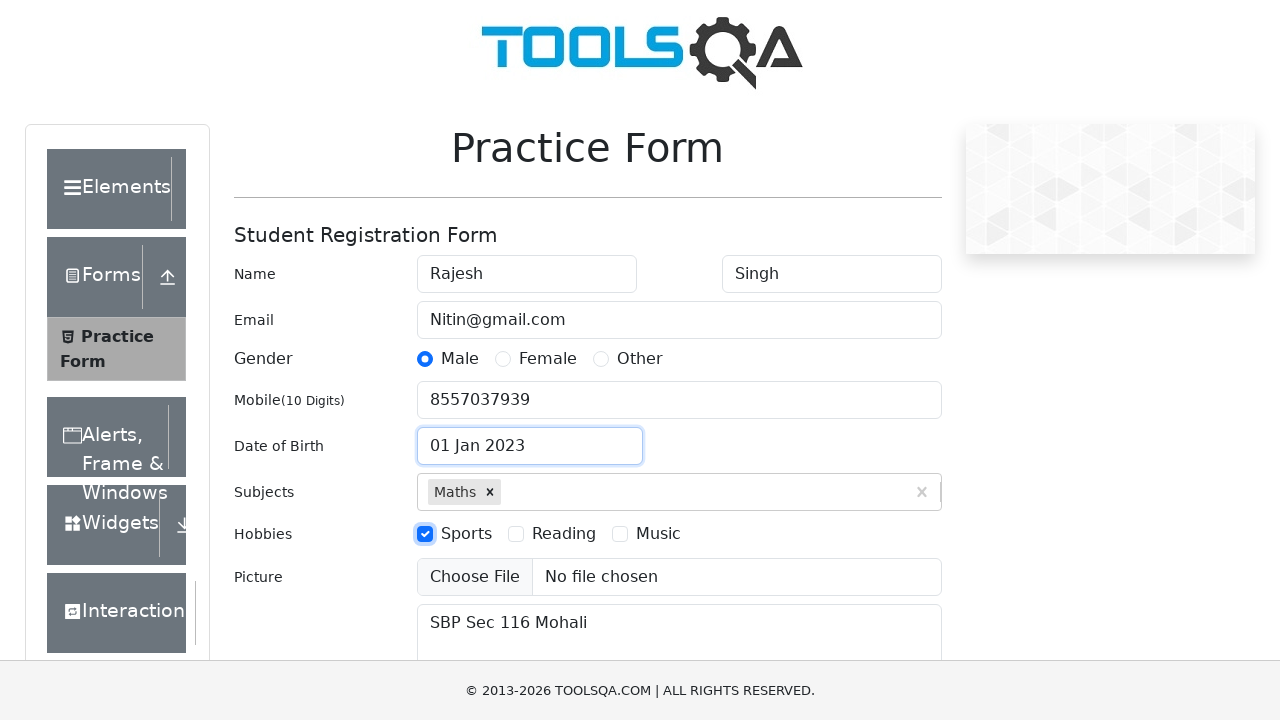

Clicked state dropdown to open state selection at (527, 437) on #state
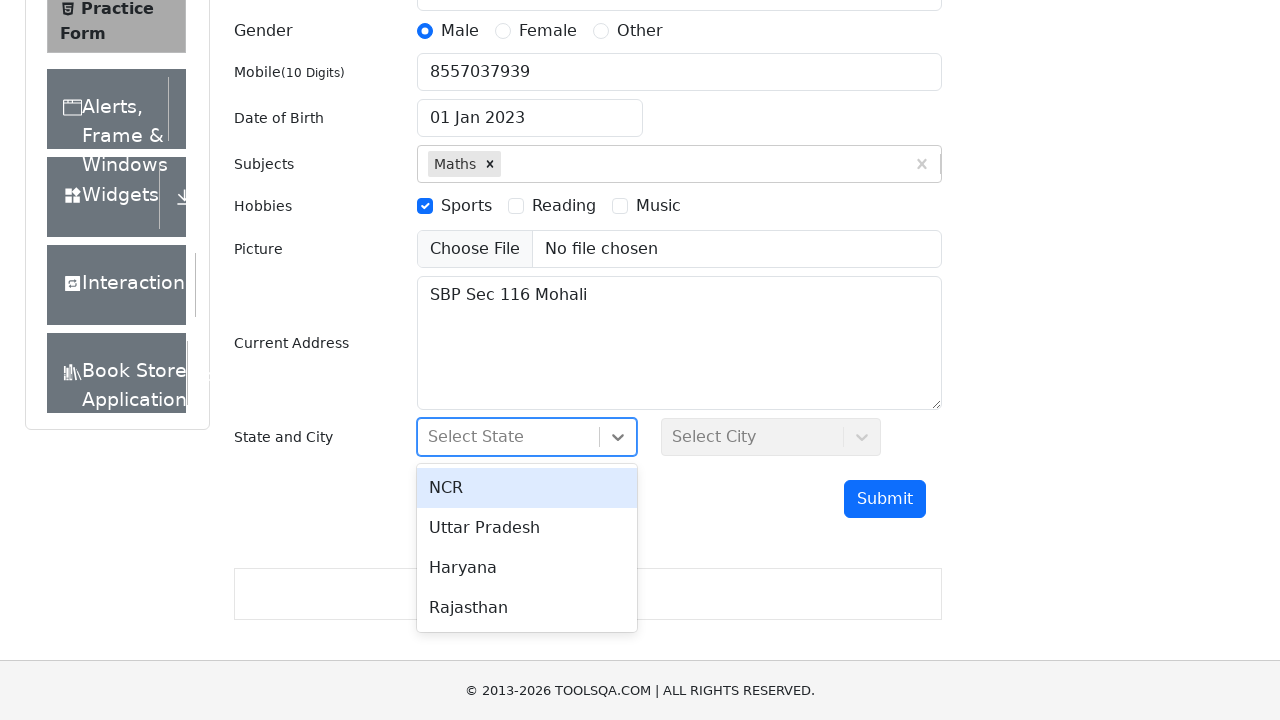

Selected first state option from dropdown at (527, 488) on #react-select-3-option-0
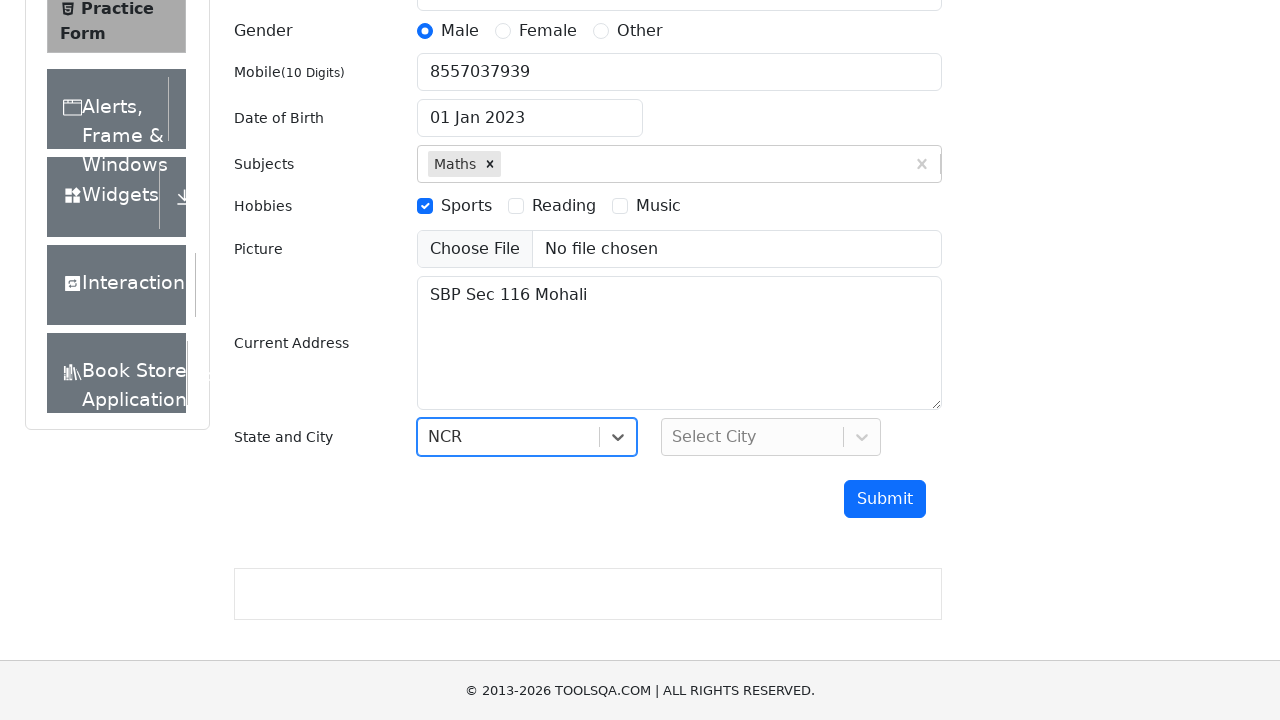

Clicked city dropdown to open city selection at (771, 437) on #city
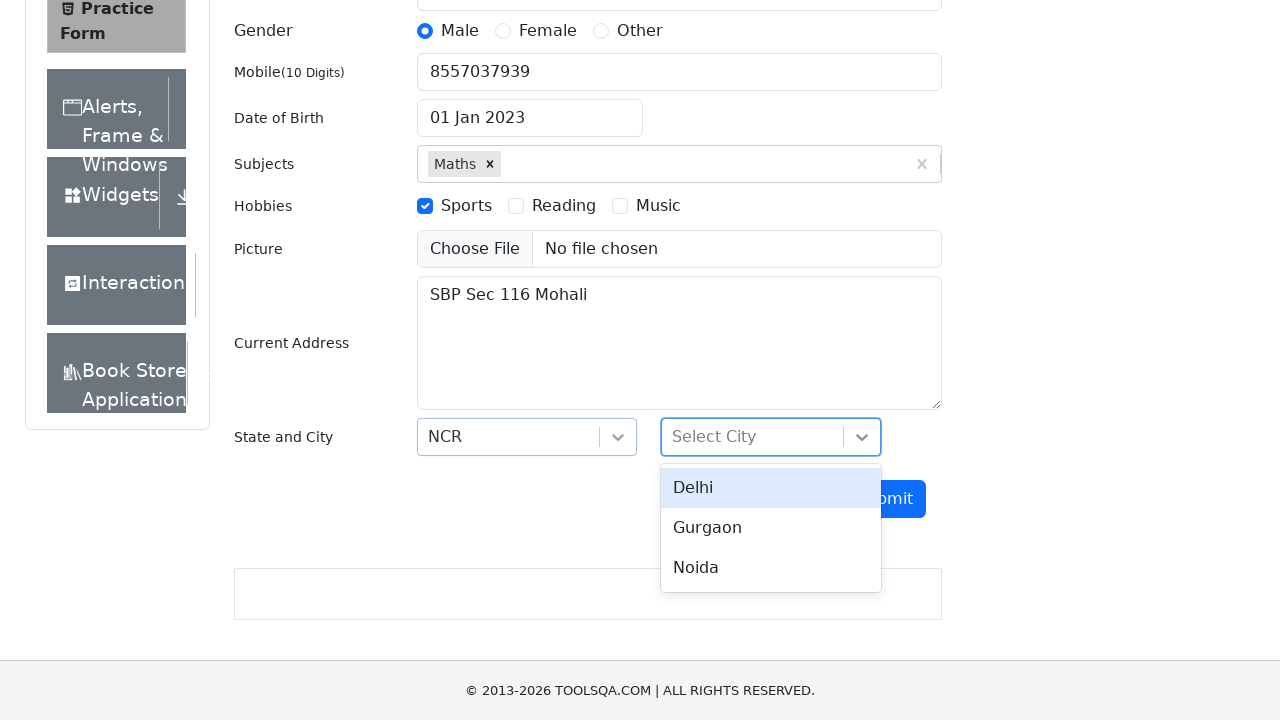

Selected first city option from dropdown at (771, 488) on #react-select-4-option-0
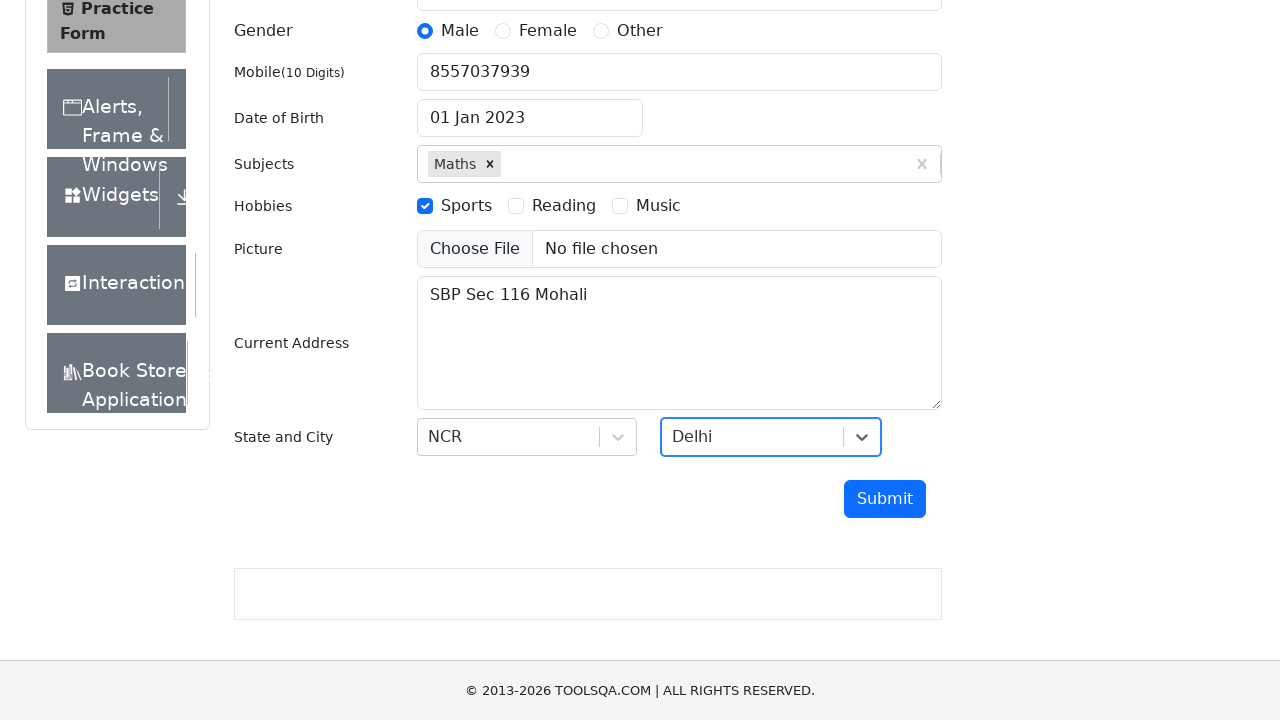

Clicked submit button to submit the practice form at (885, 499) on #submit
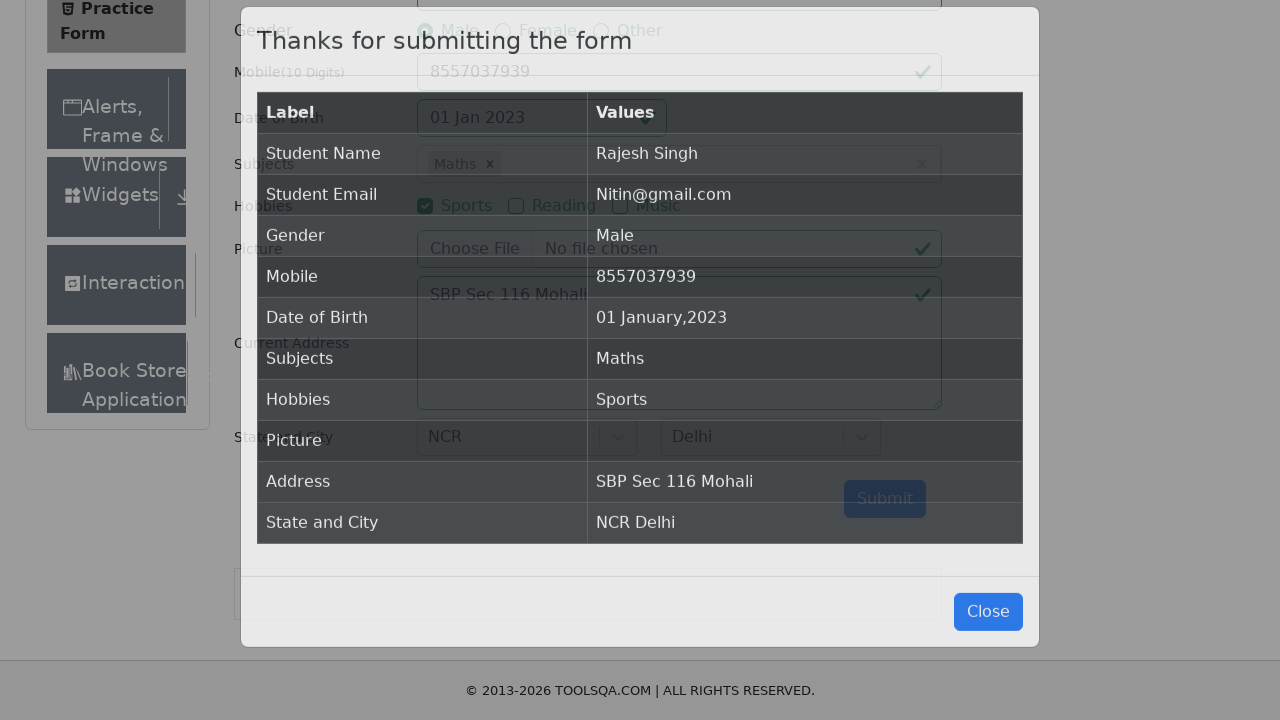

Waited for confirmation modal to appear
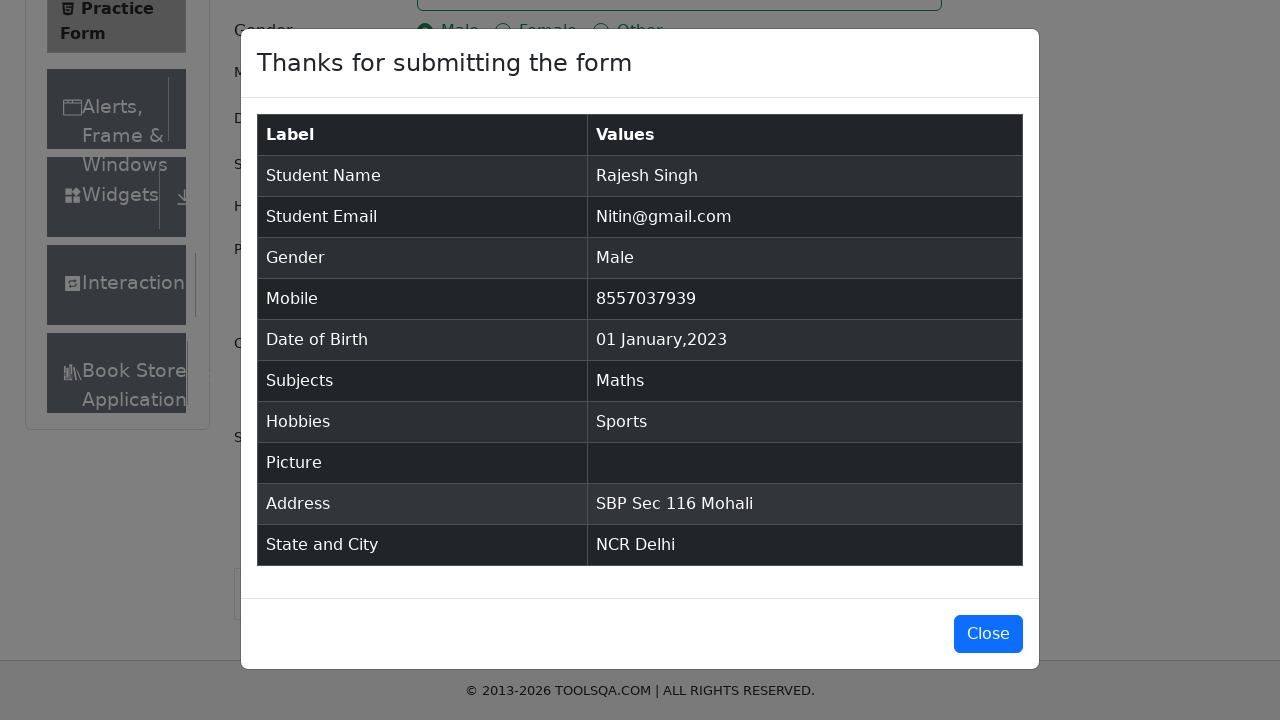

Clicked close button to close confirmation modal at (988, 634) on #closeLargeModal
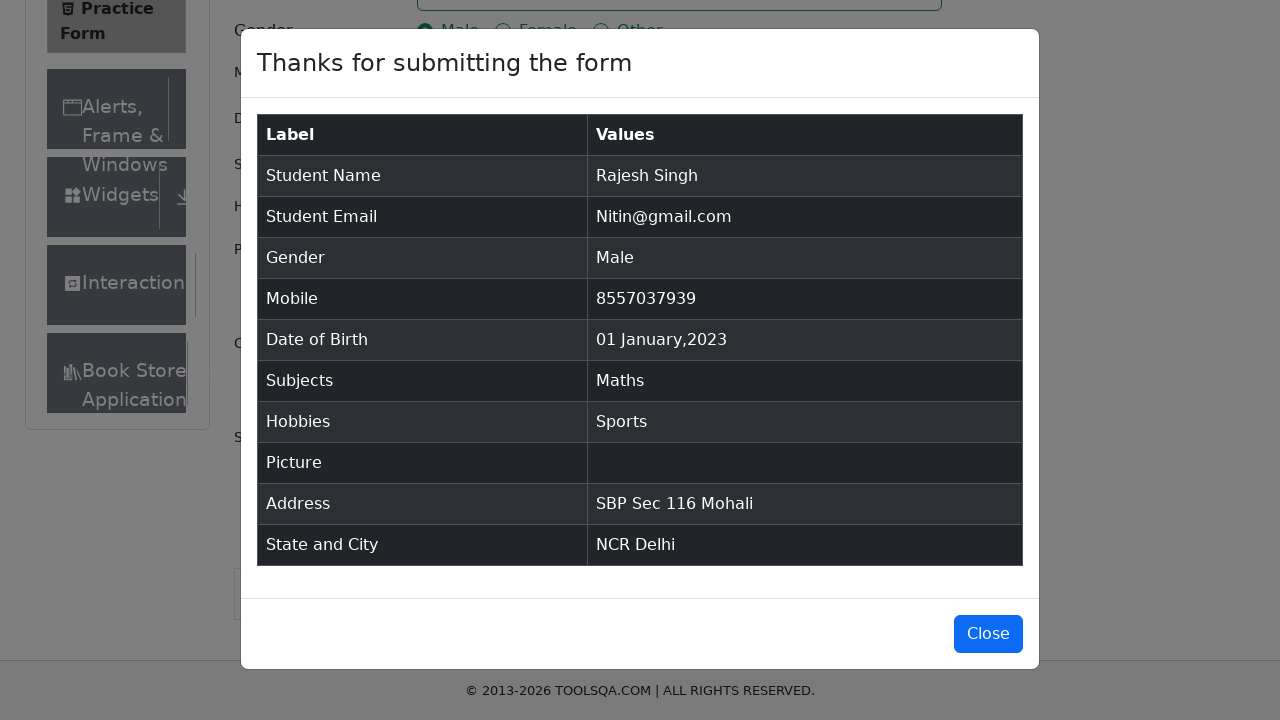

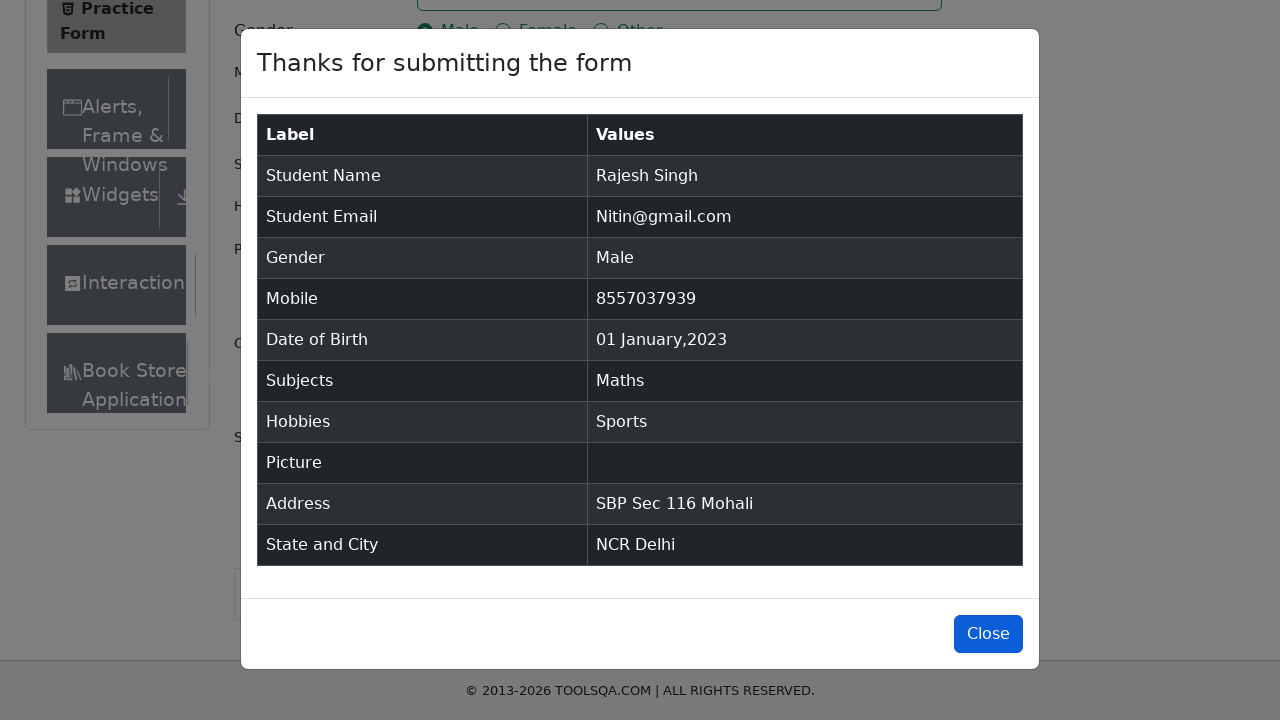